Navigates to a Chinese web portal and randomly clicks on one of the links on the page to test navigation functionality.

Starting URL: https://www.2345.com/?khd01

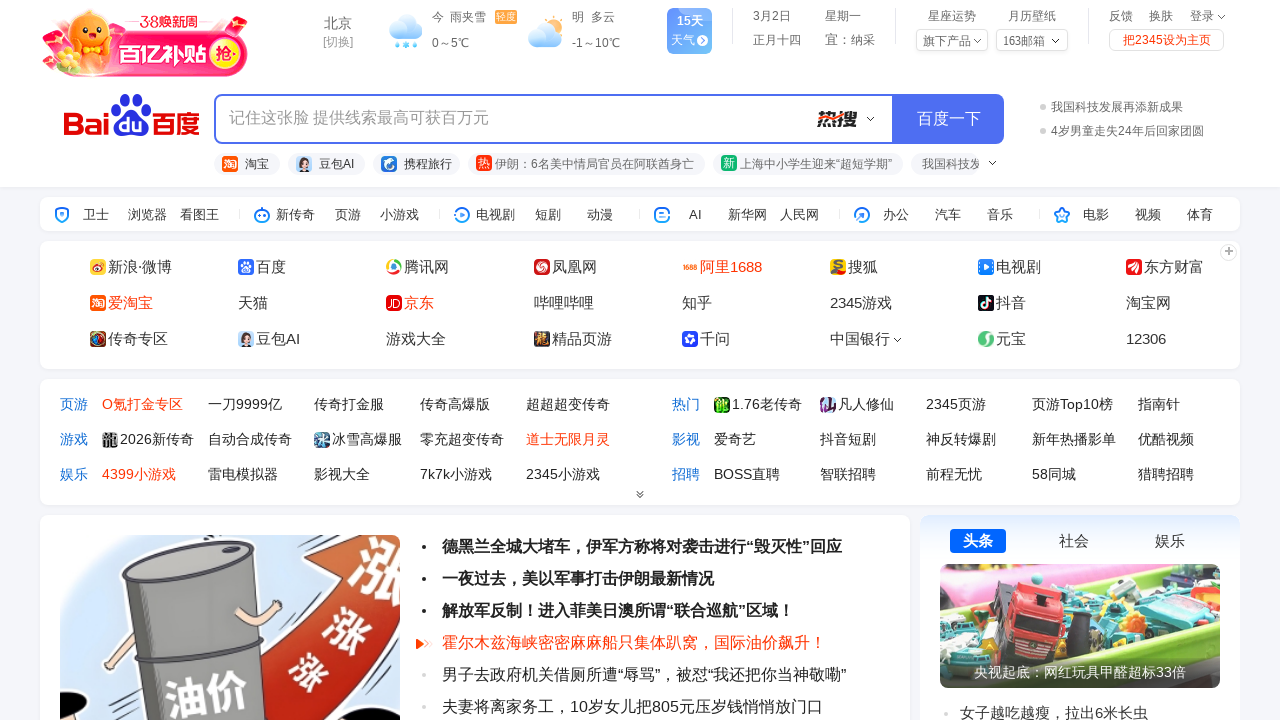

Waited for page to fully load (networkidle)
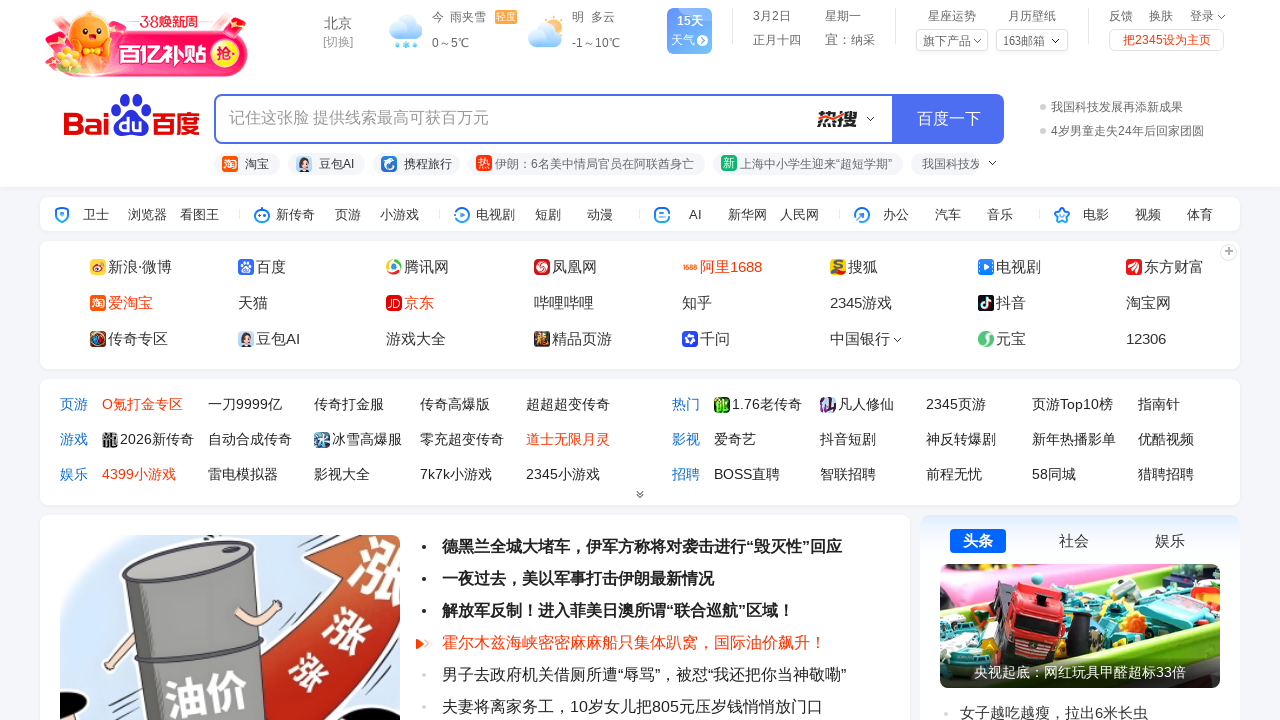

Retrieved all anchor elements from the page
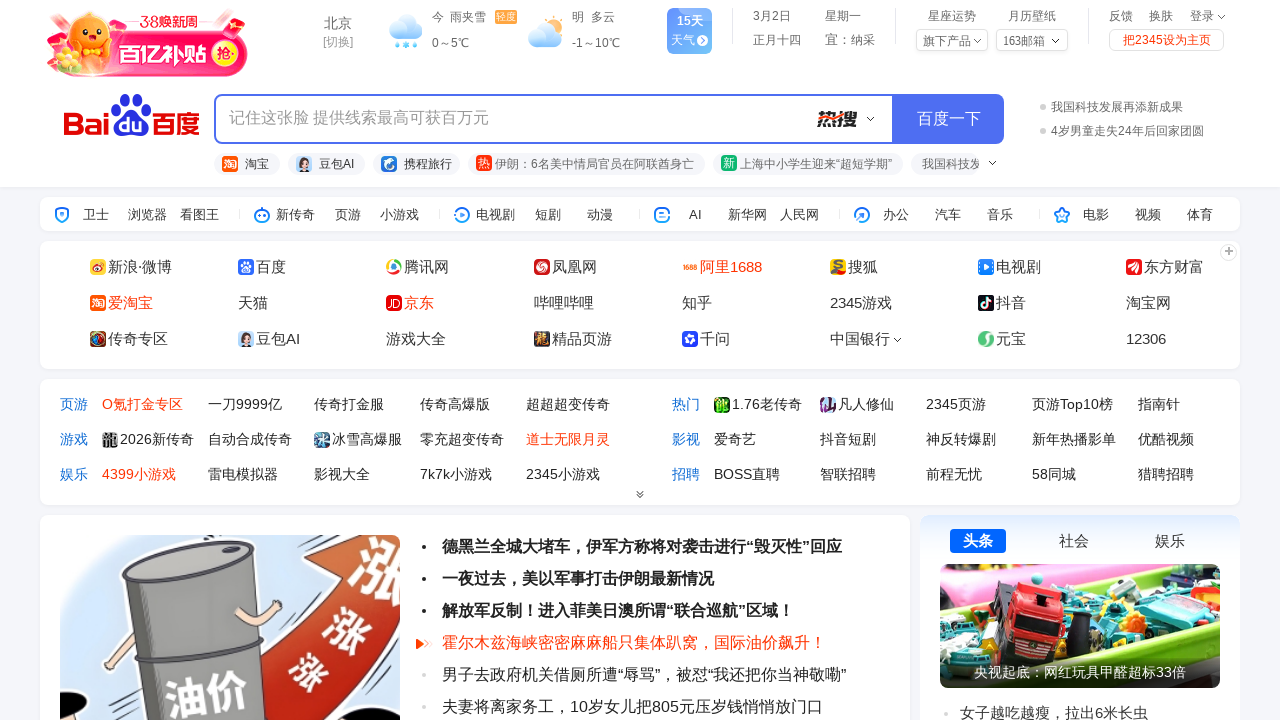

Filtered visible links with text content (286 links found)
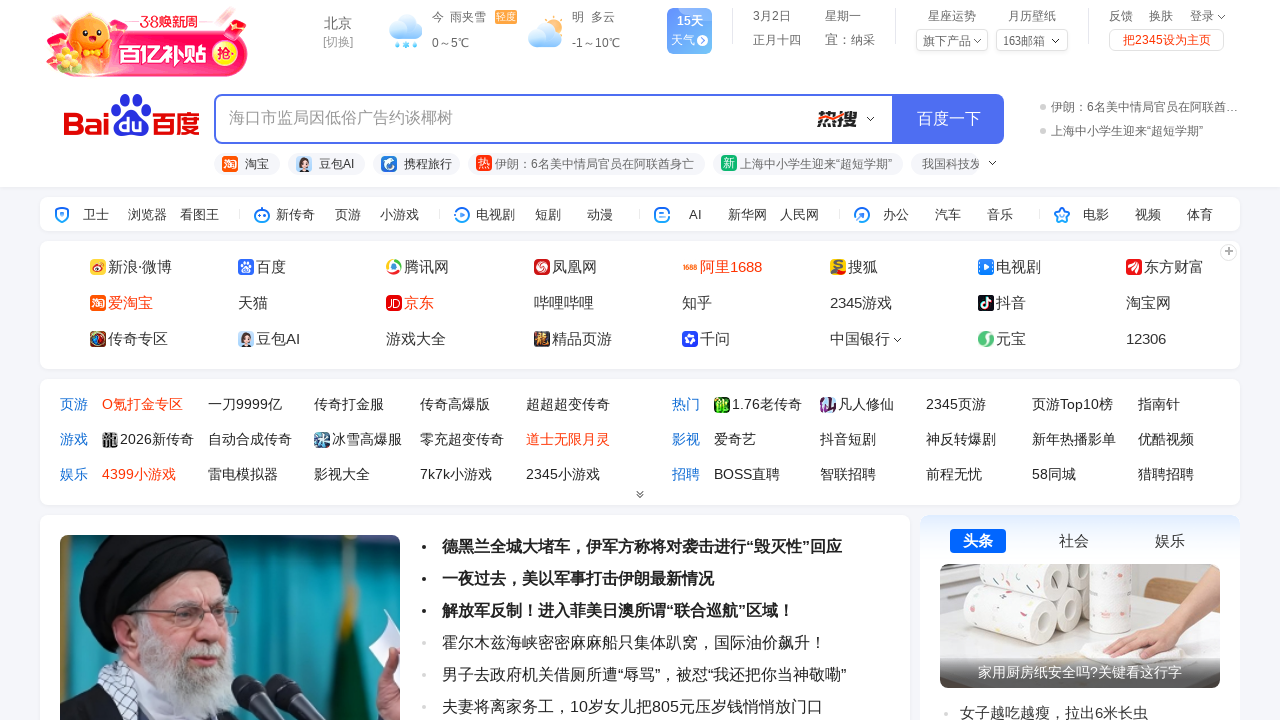

Clicked on randomly selected link (index 2) at (850, 40) on a >> nth=3
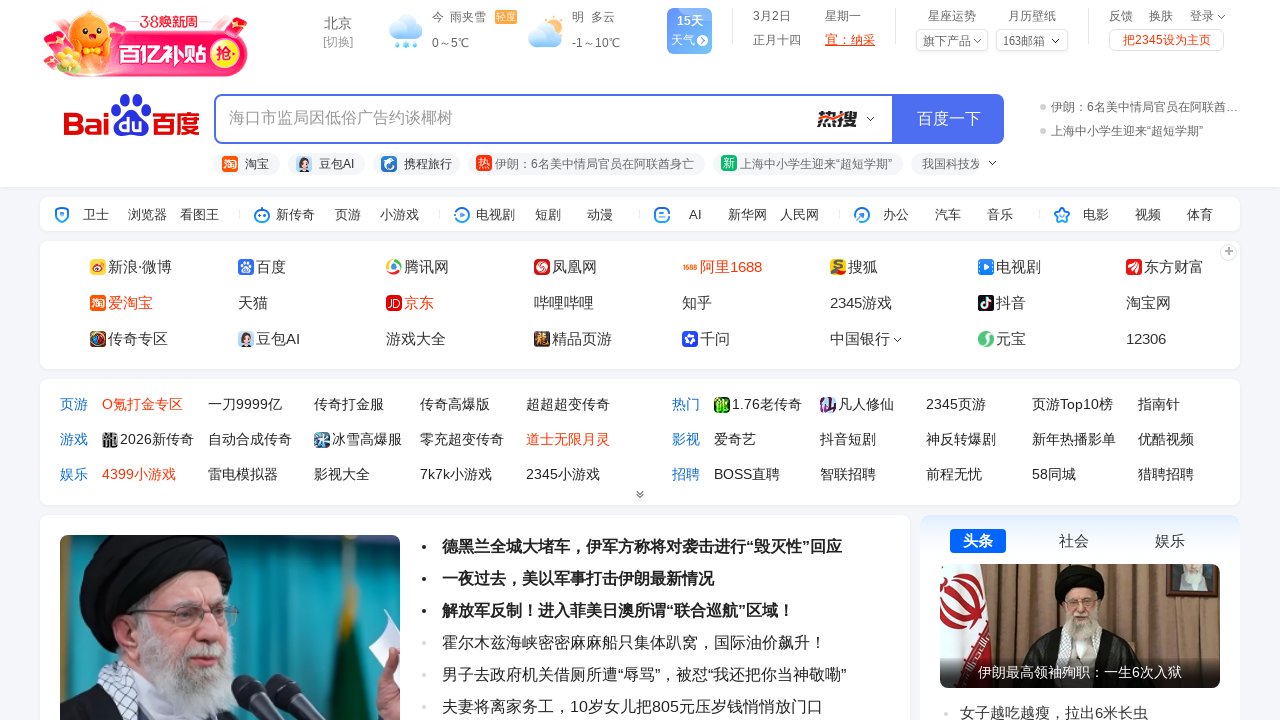

Waited for page to load after clicking link
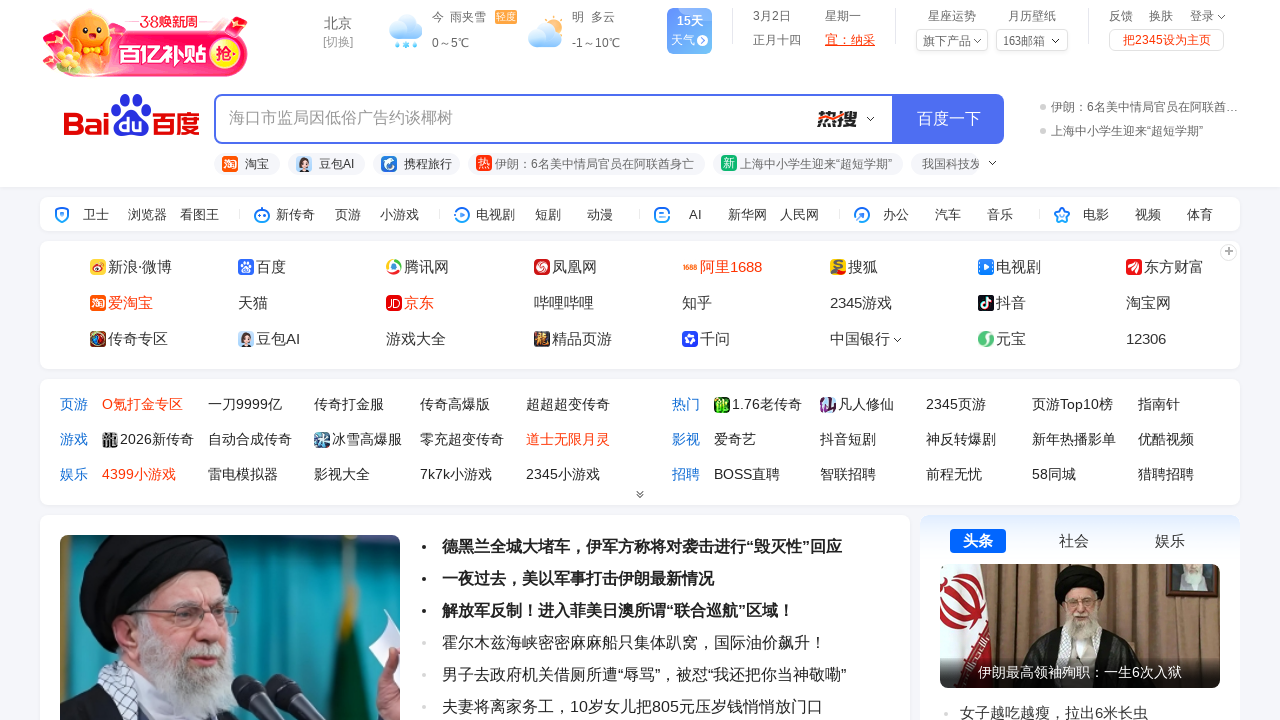

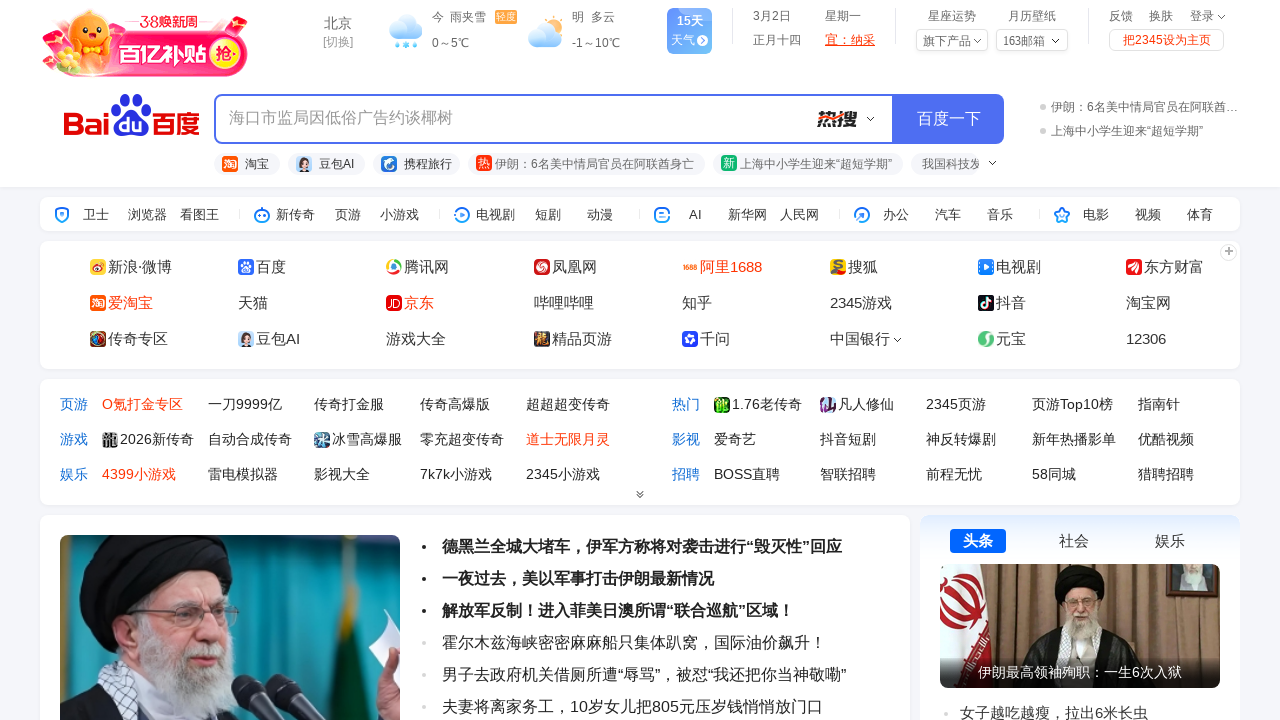